Tests window handling functionality by clicking a link to open a new window, switching between windows, and verifying content in each window

Starting URL: https://the-internet.herokuapp.com/windows

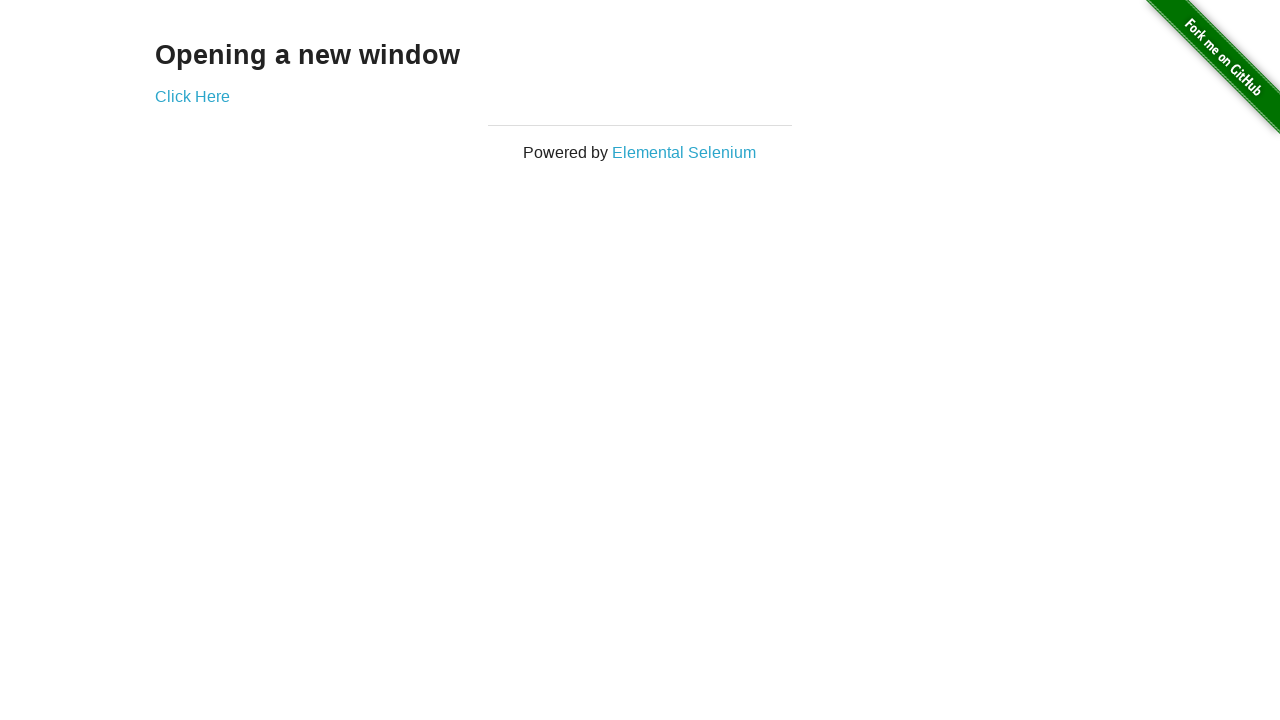

Clicked 'Click Here' link to open new window at (192, 96) on xpath=//a[text()='Click Here']
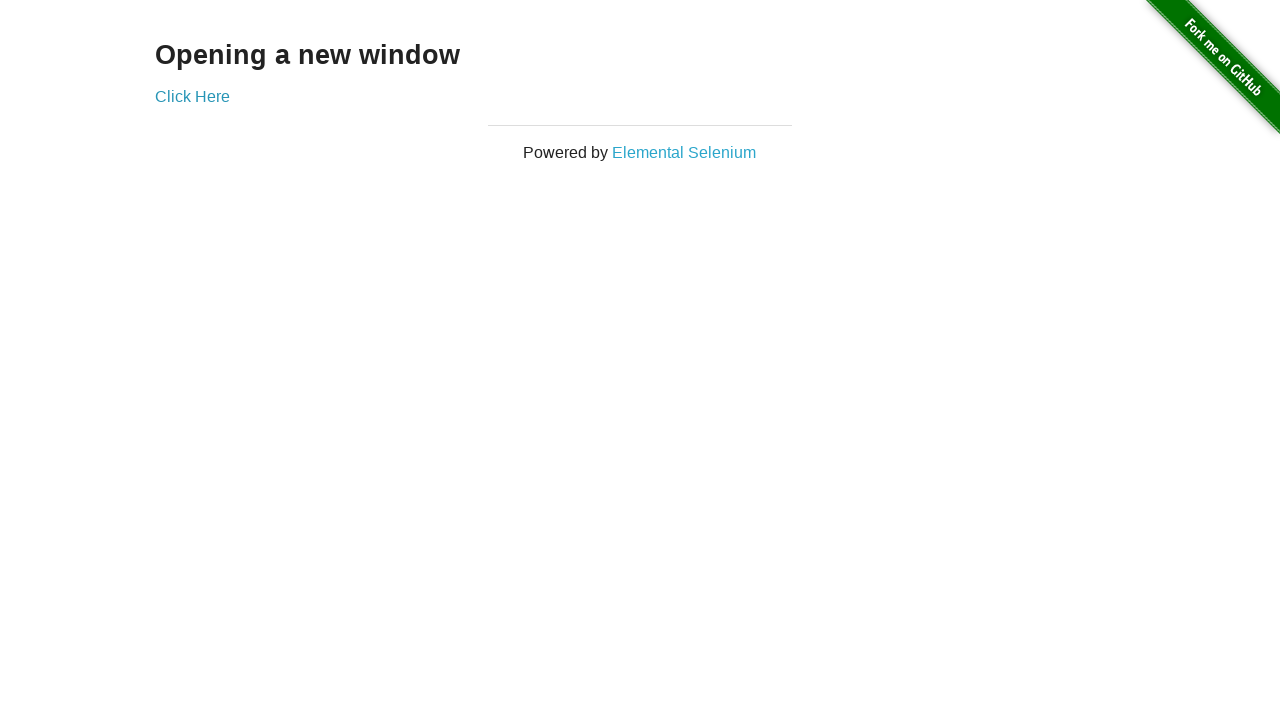

Retrieved text from new window heading
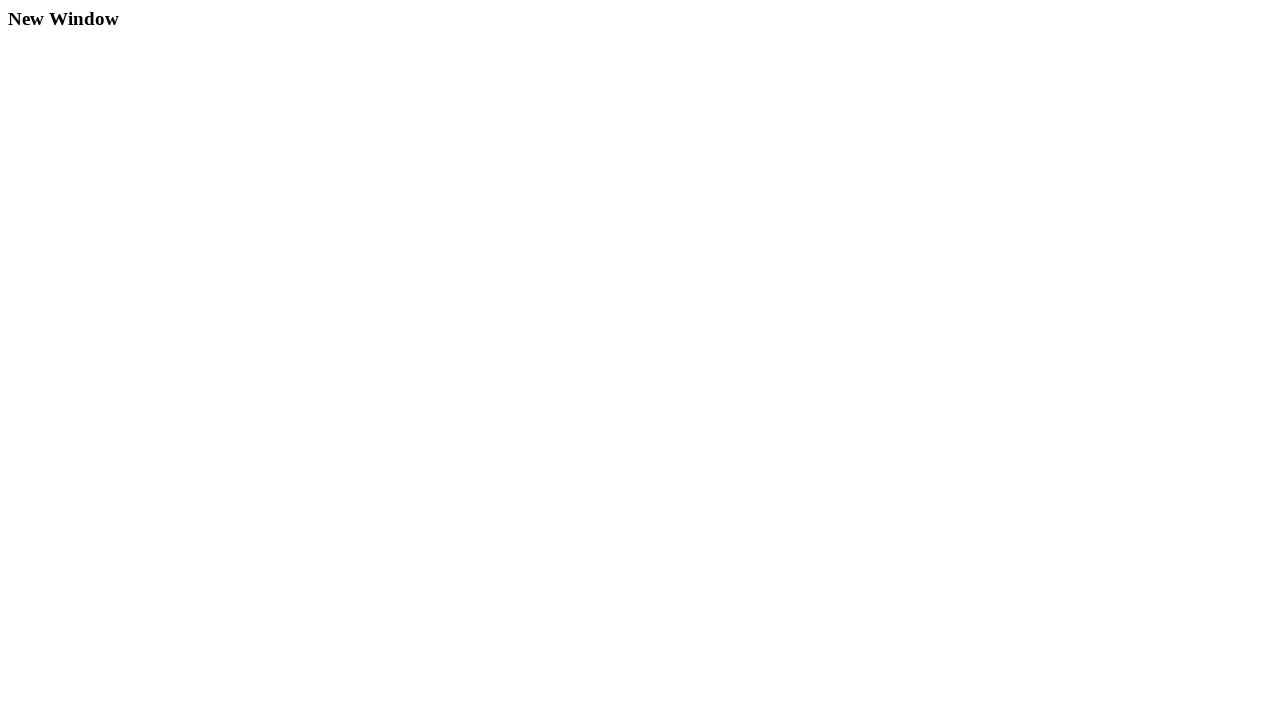

Verified new window contains 'New Window' heading
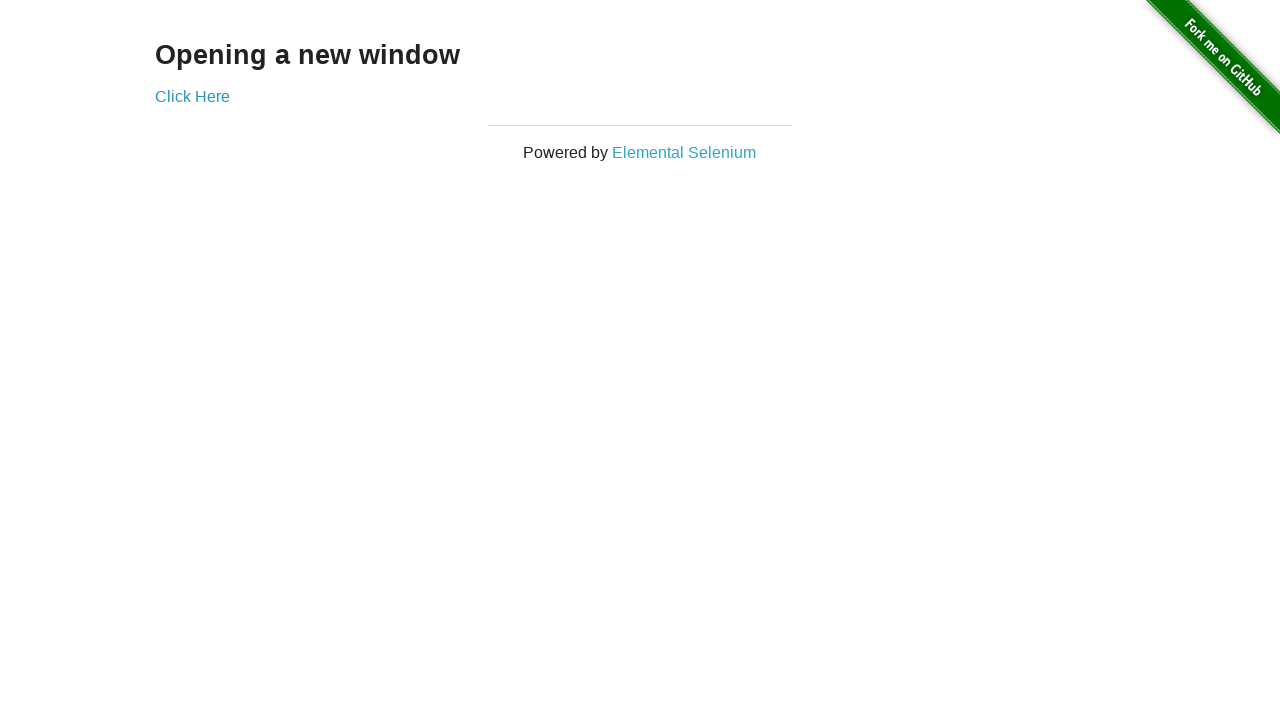

Closed the new window
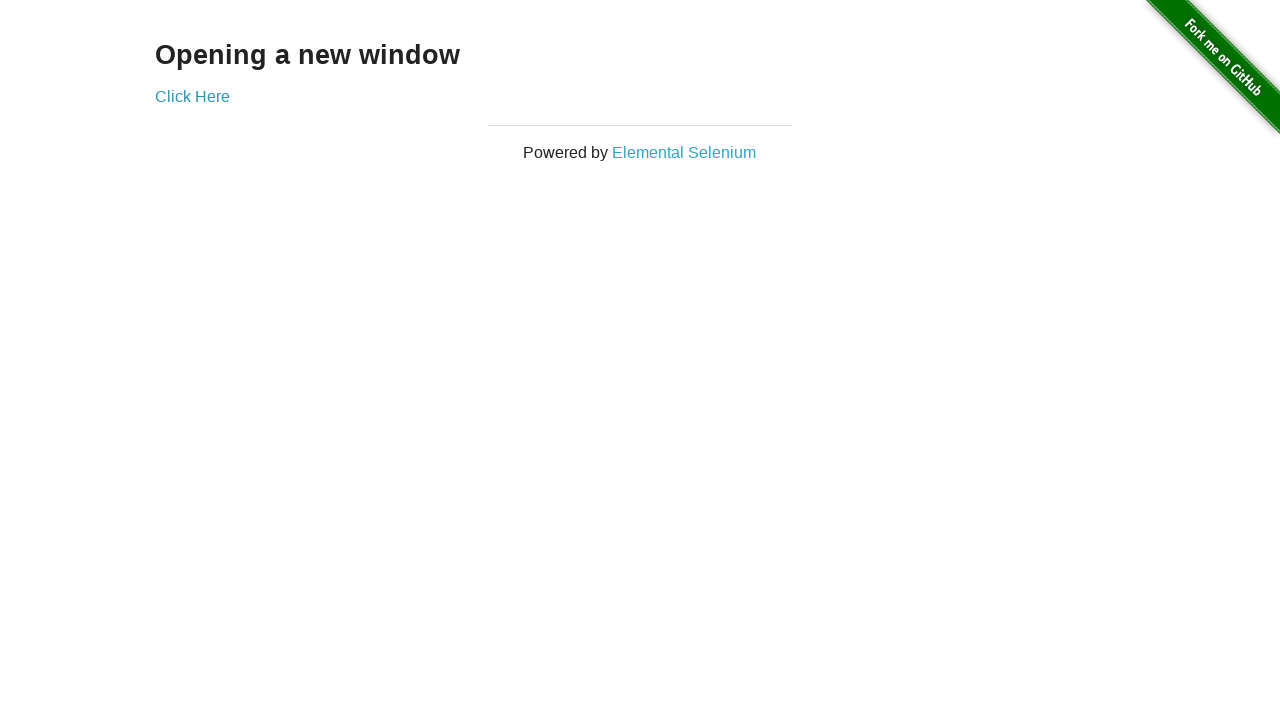

Retrieved text from parent window heading
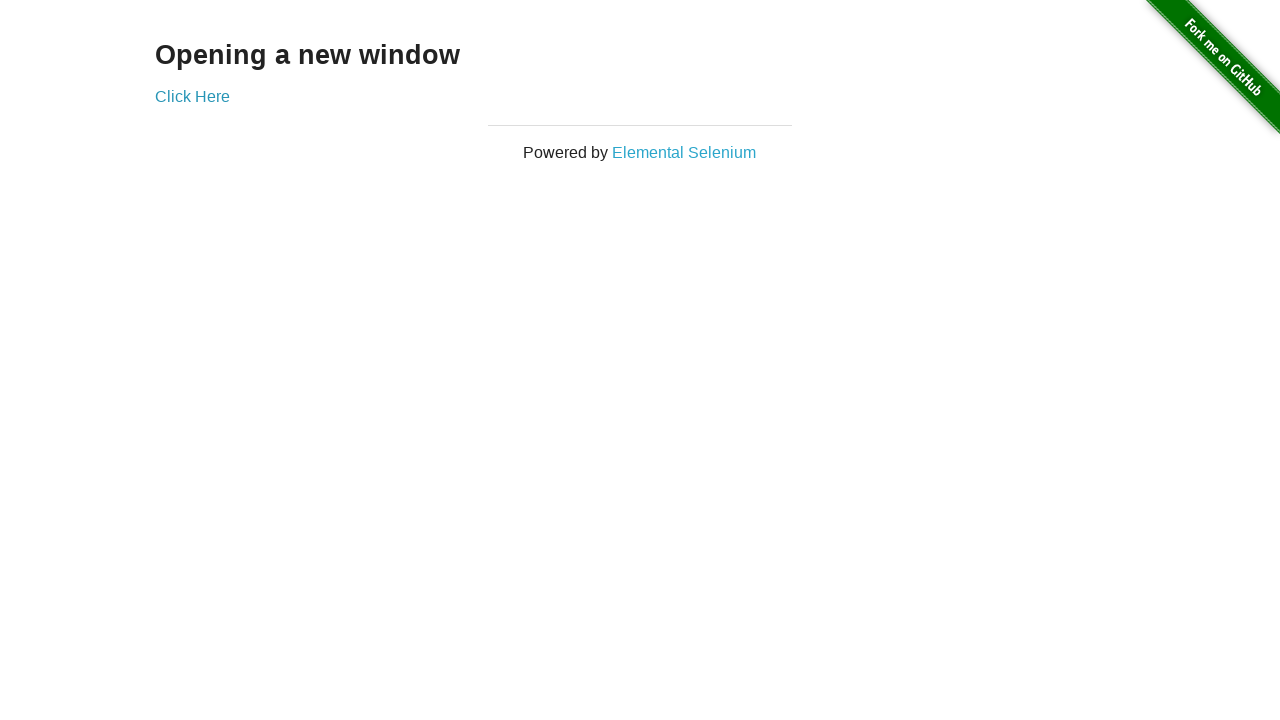

Verified parent window contains 'Opening a new window' heading
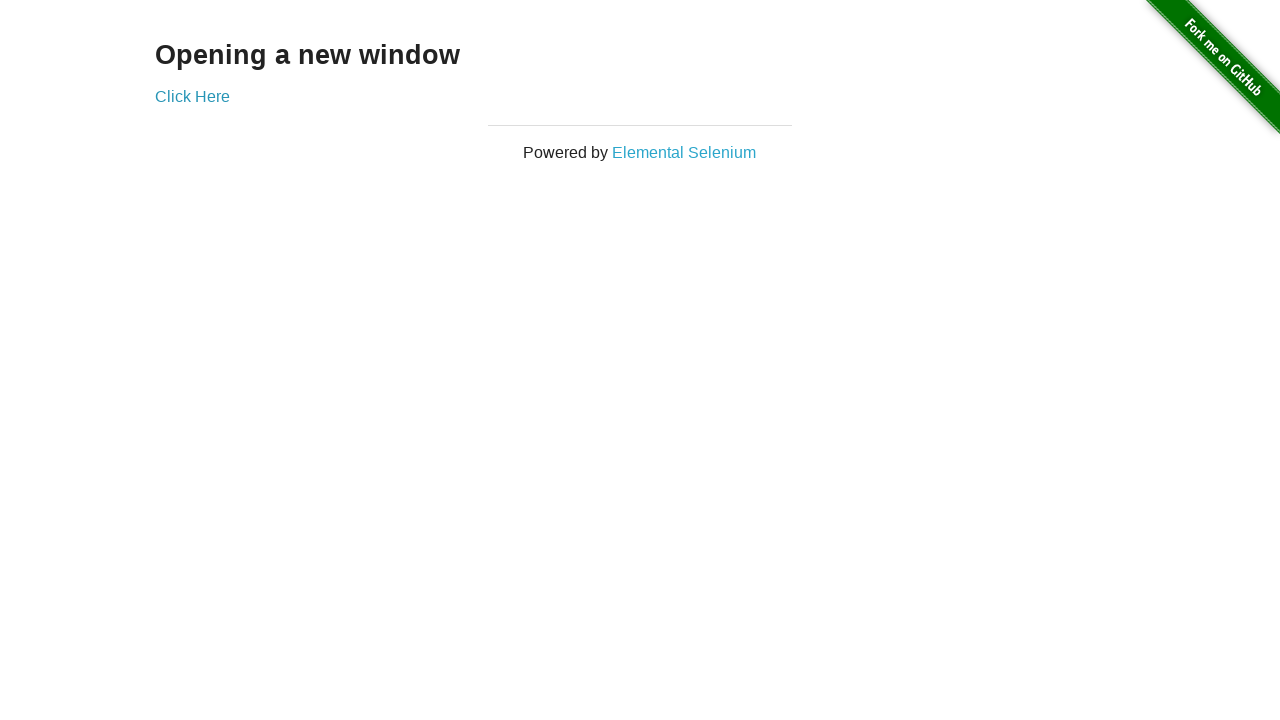

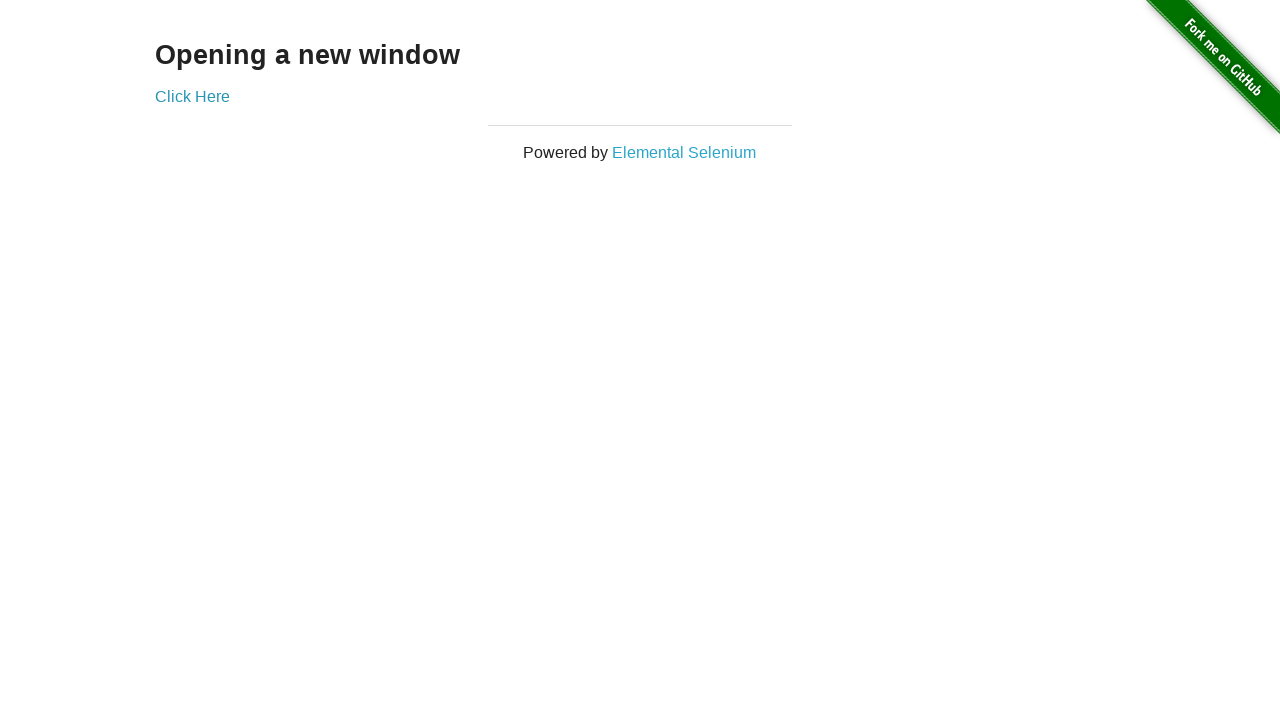